Sets the browser viewport size and navigates to the practice page

Starting URL: https://practice.cydeo.com/

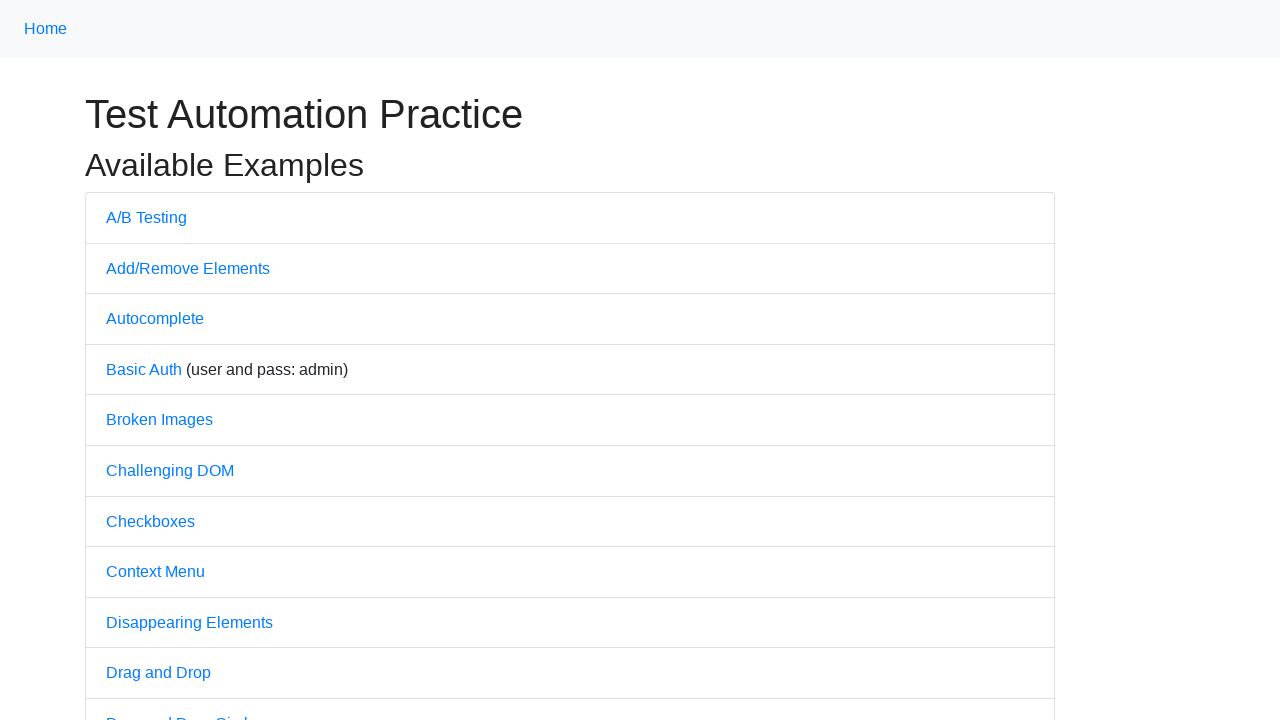

Set browser viewport size to 1850x1080
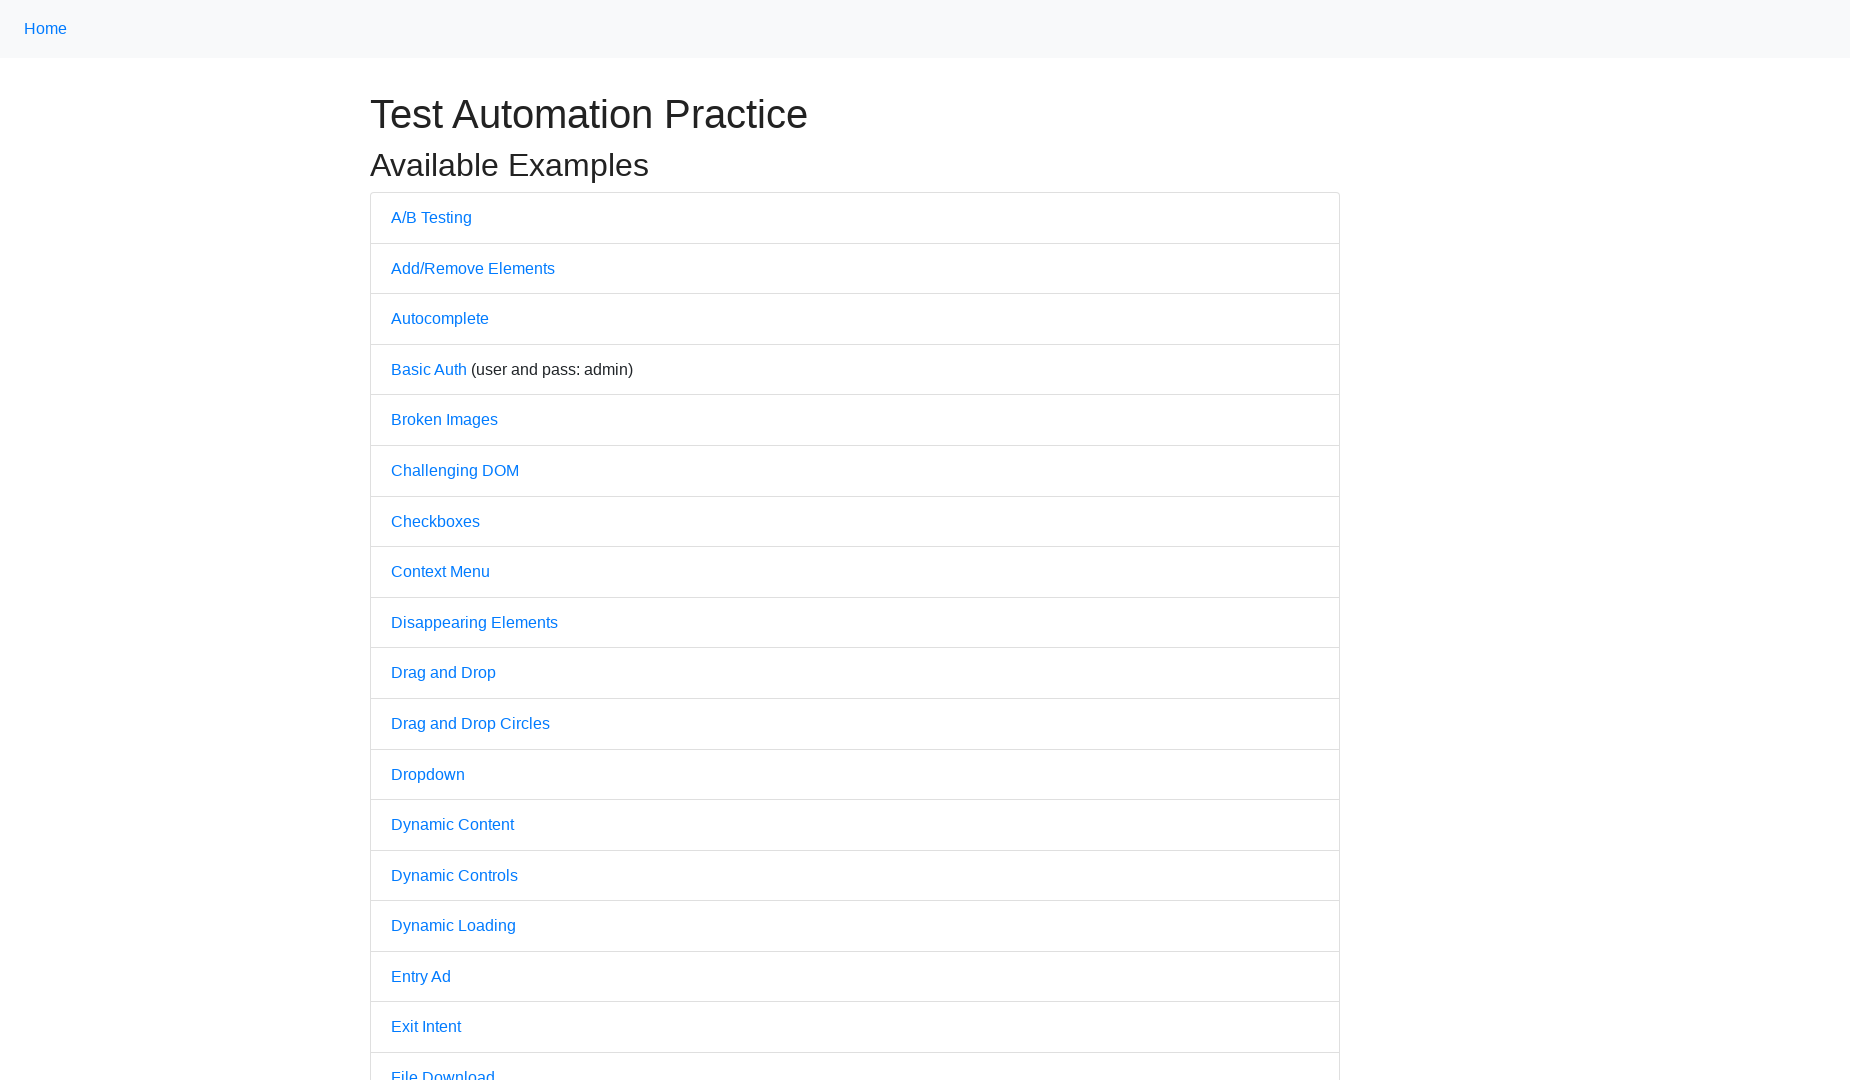

Navigated to https://practice.cydeo.com/
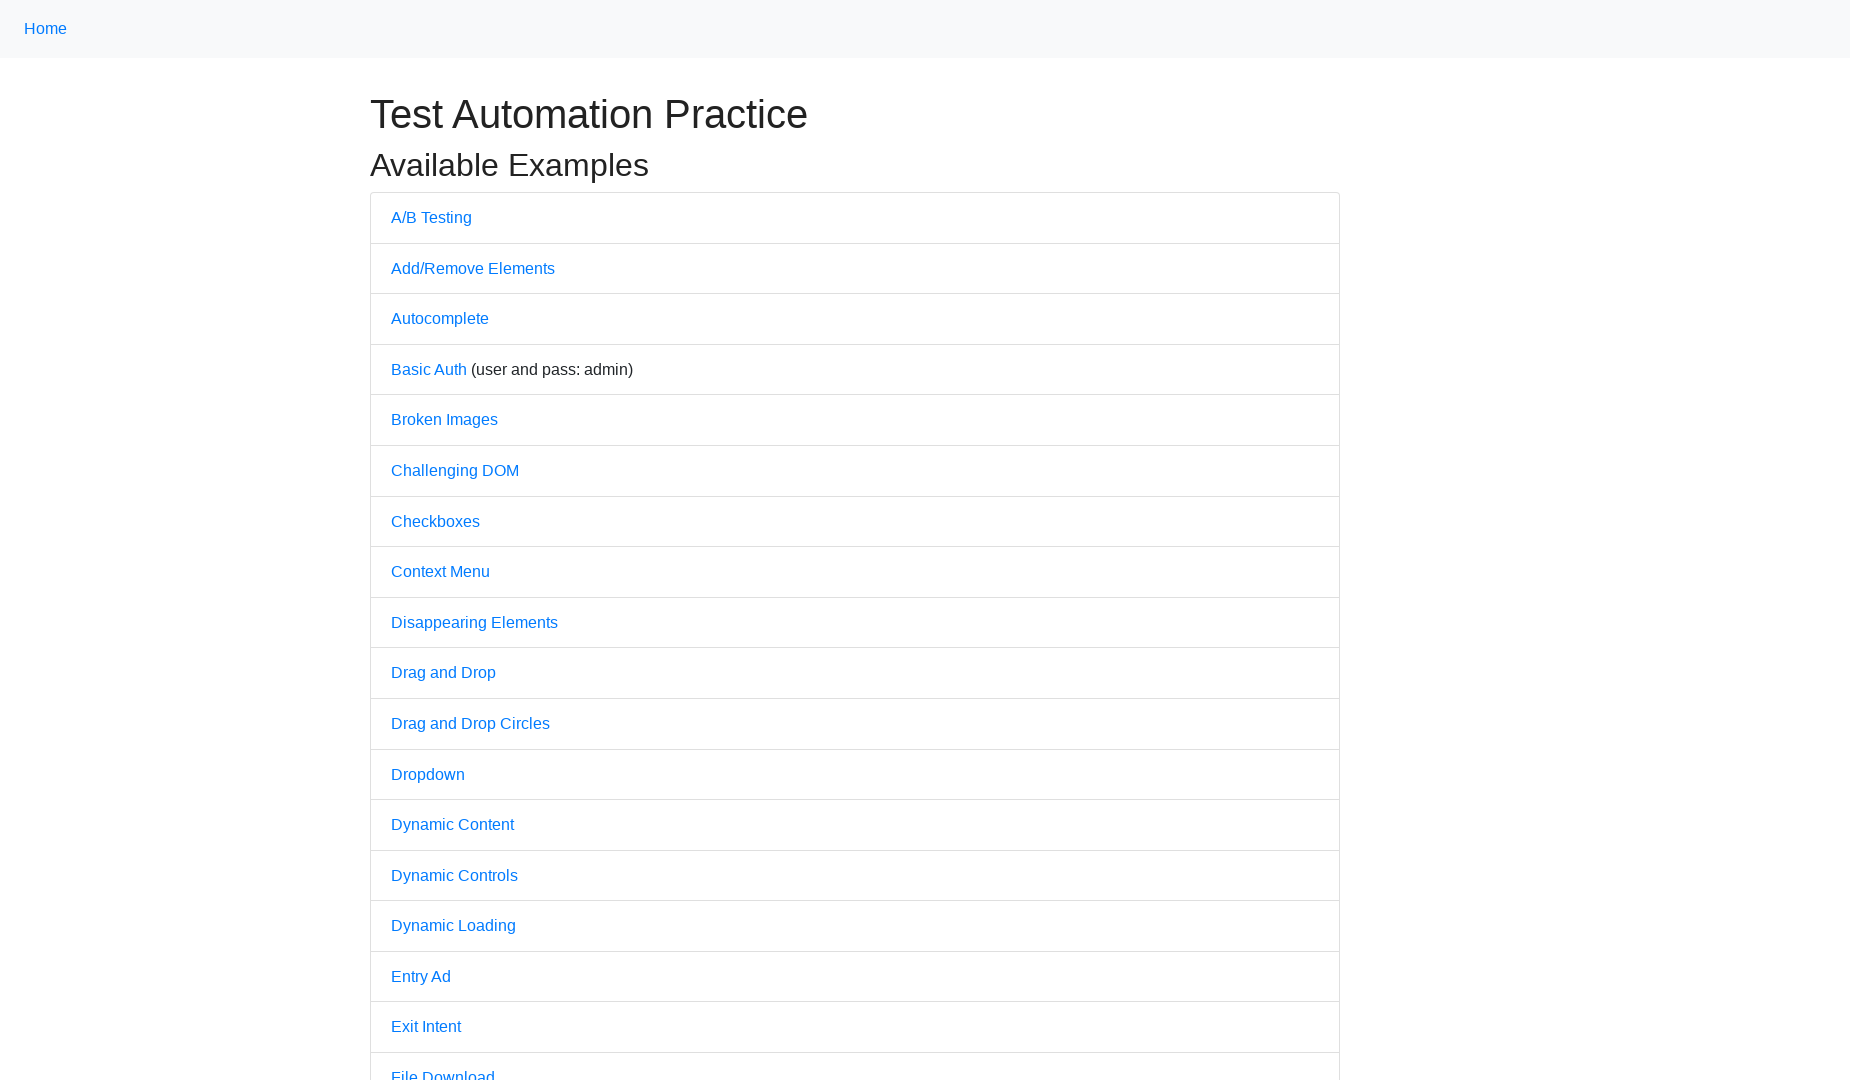

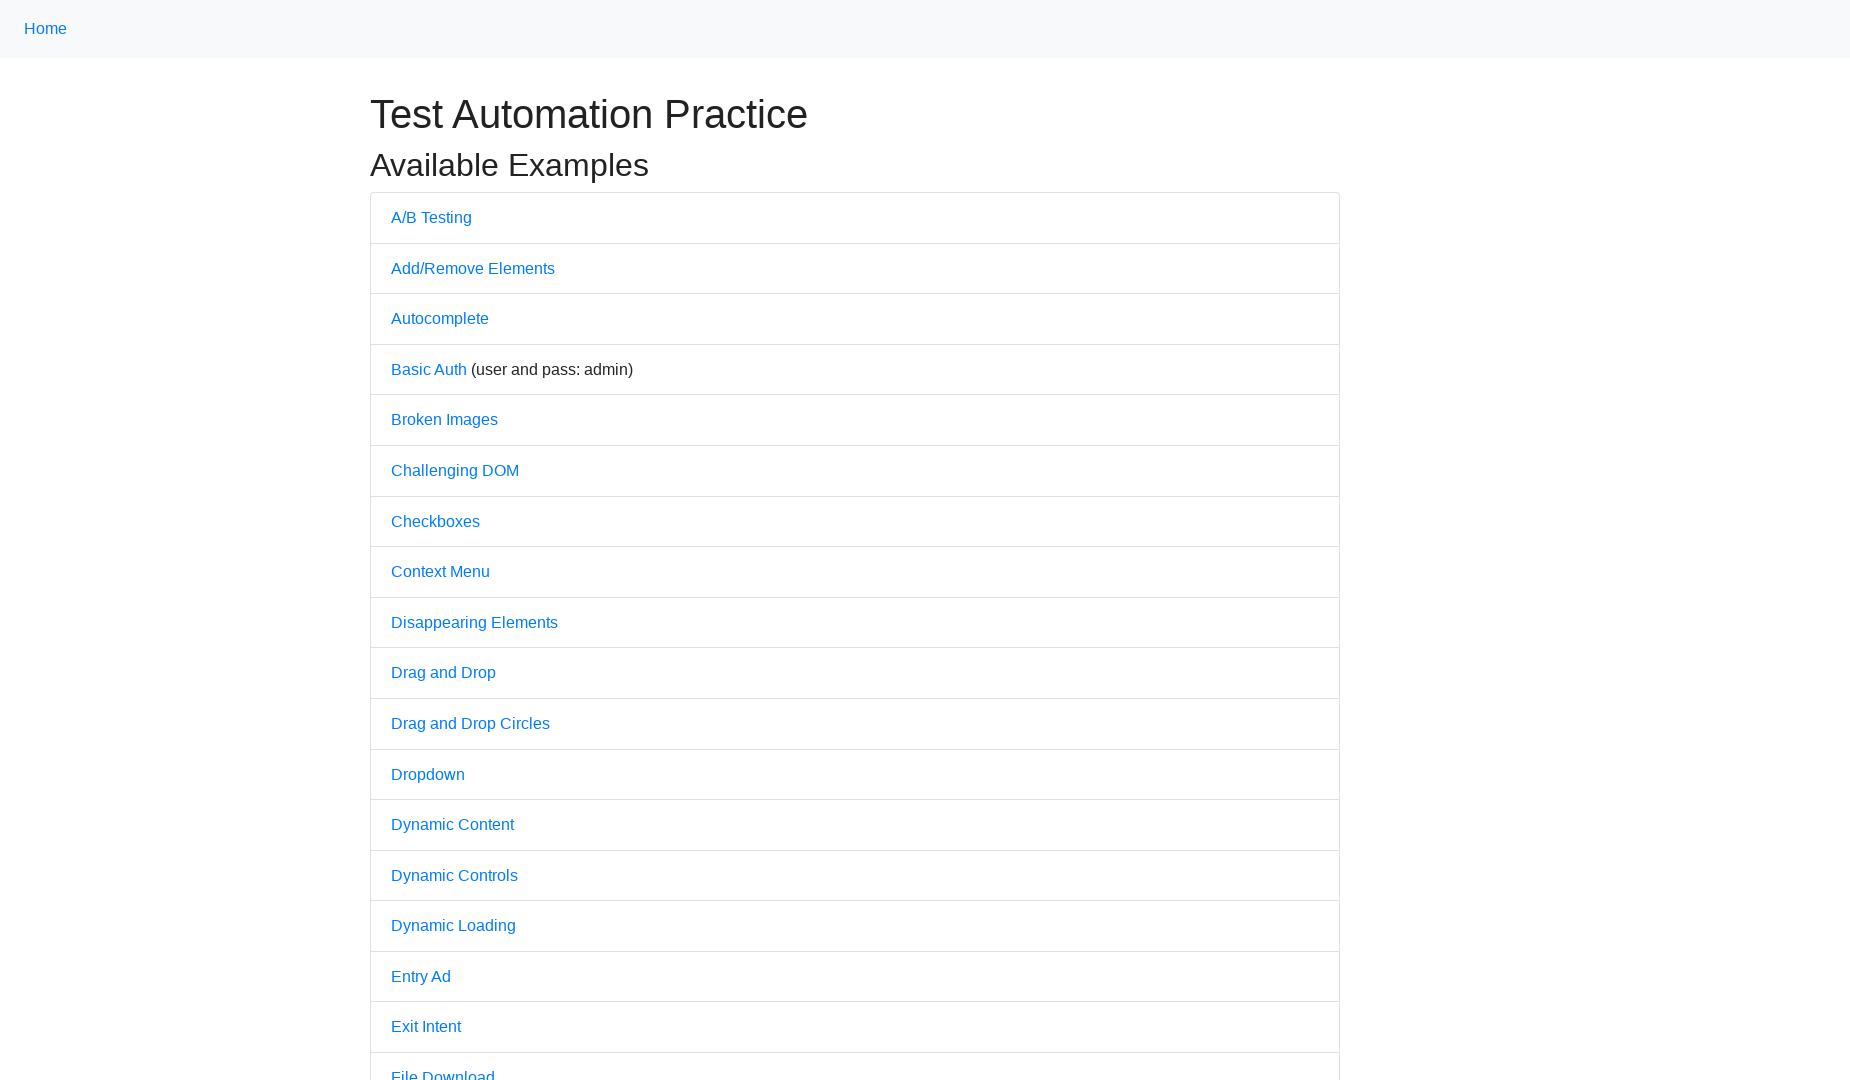